Tests form submission with email field filled

Starting URL: https://demoqa.com/automation-practice-form

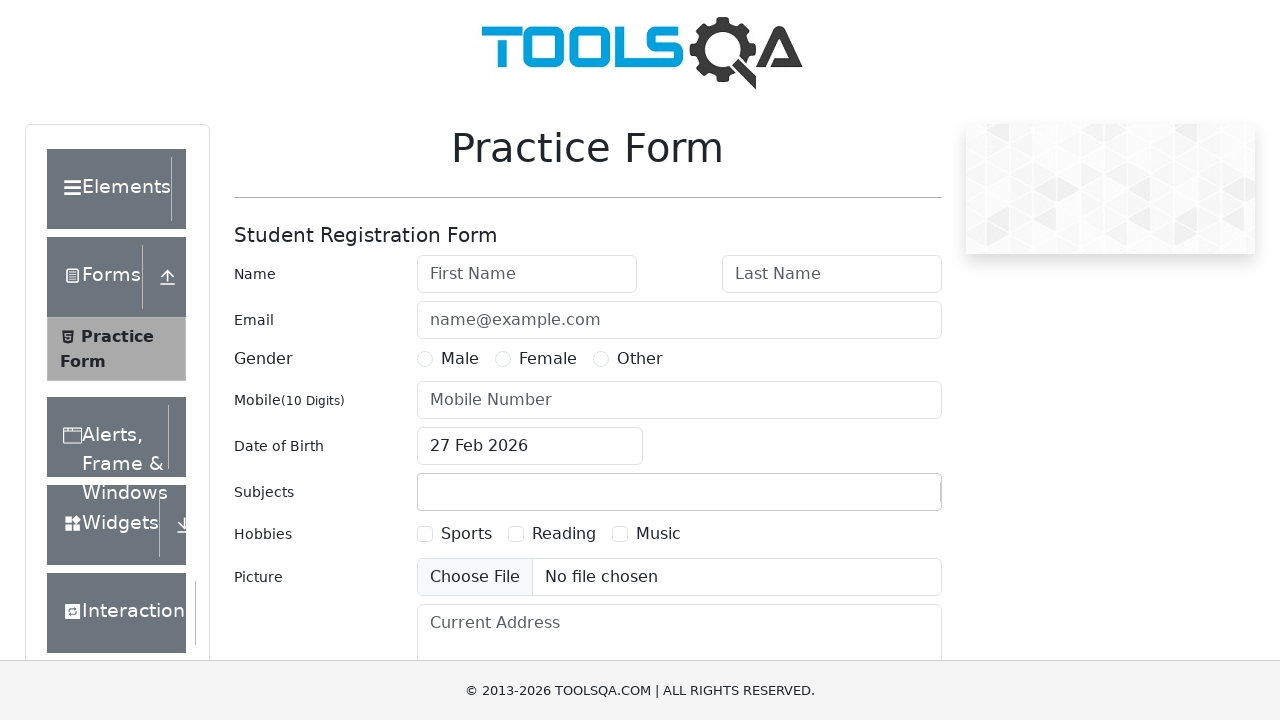

Filled email field with 'test@t.com' on #userEmail
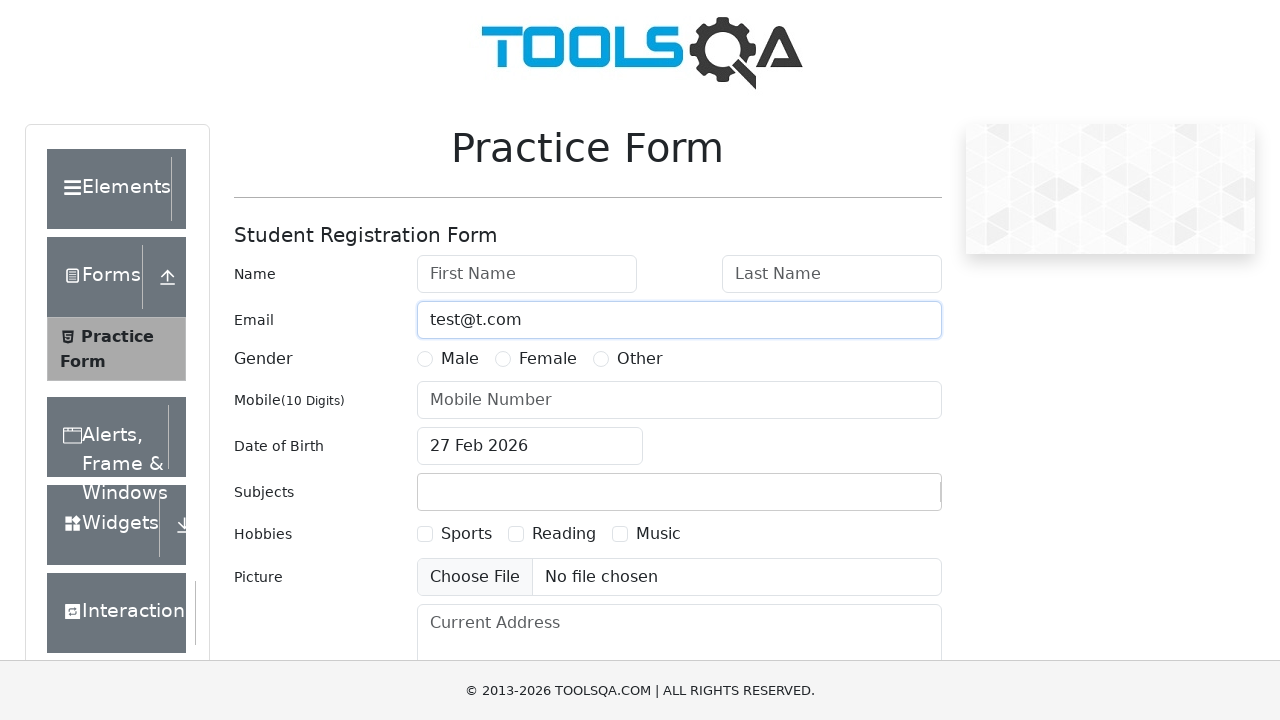

Clicked submit button to submit form at (885, 499) on #submit
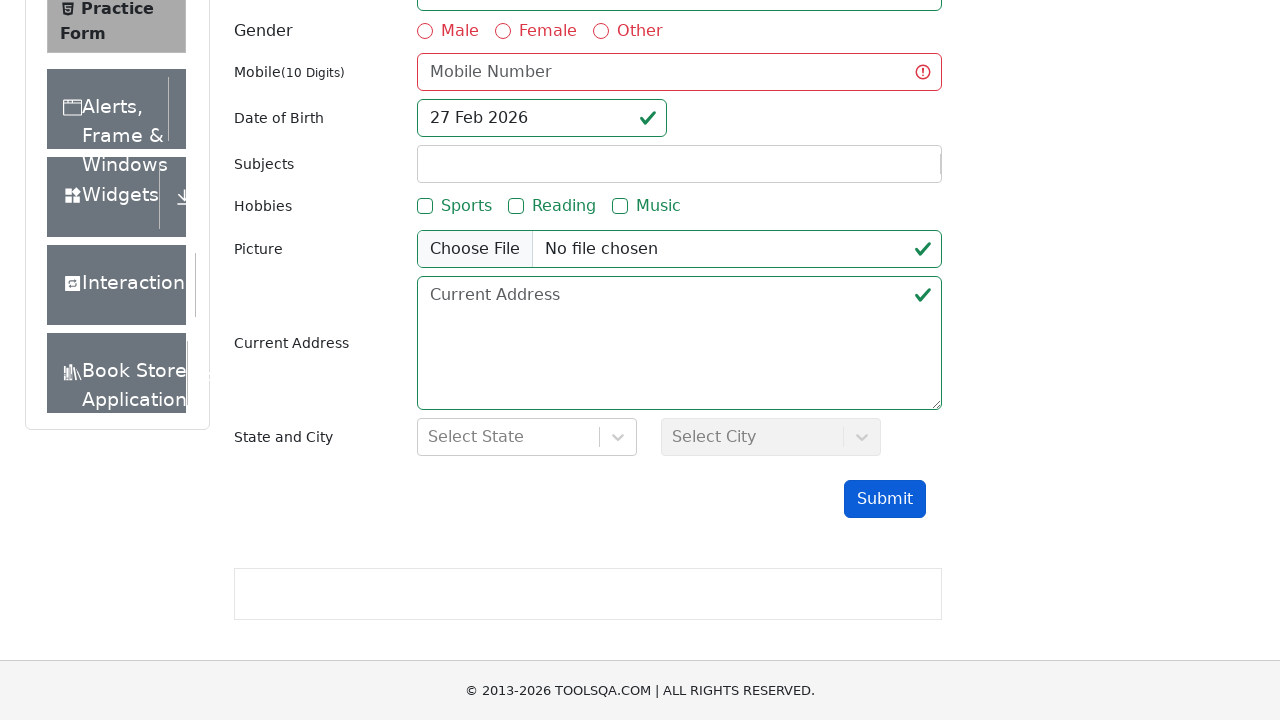

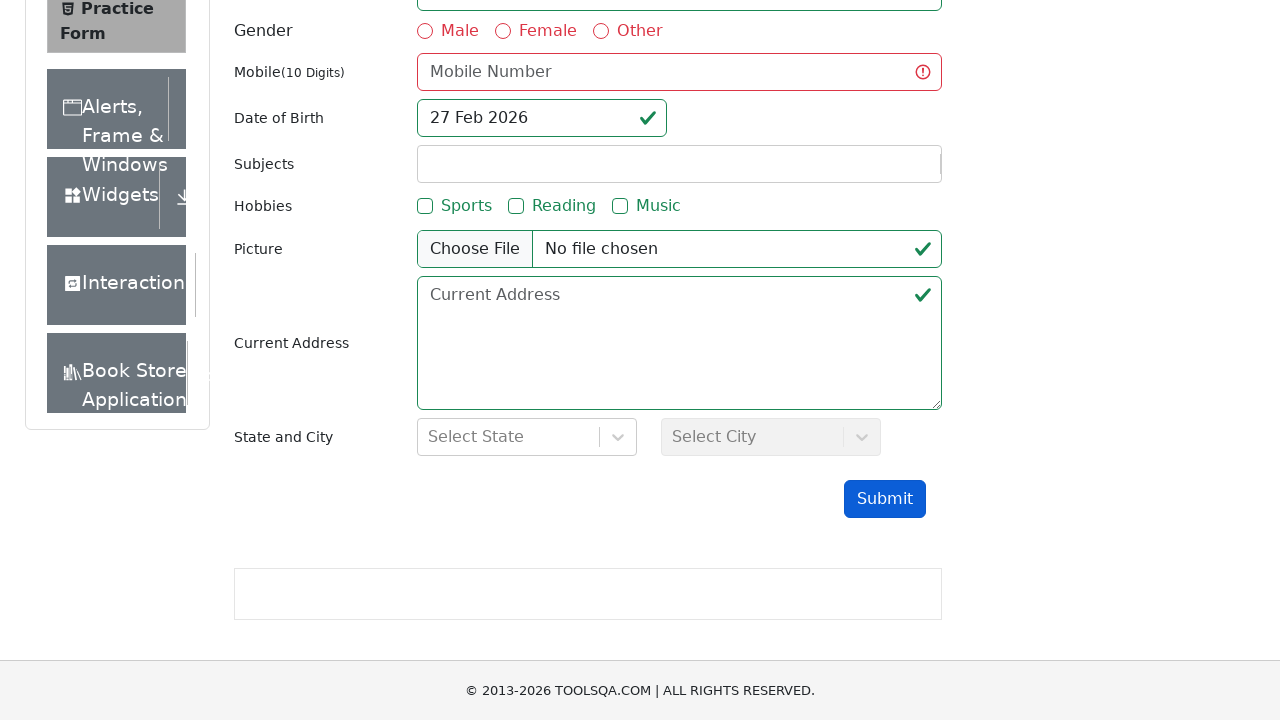